Tests login form validation by submitting invalid credentials and verifying the appropriate error message is displayed

Starting URL: https://www.saucedemo.com/

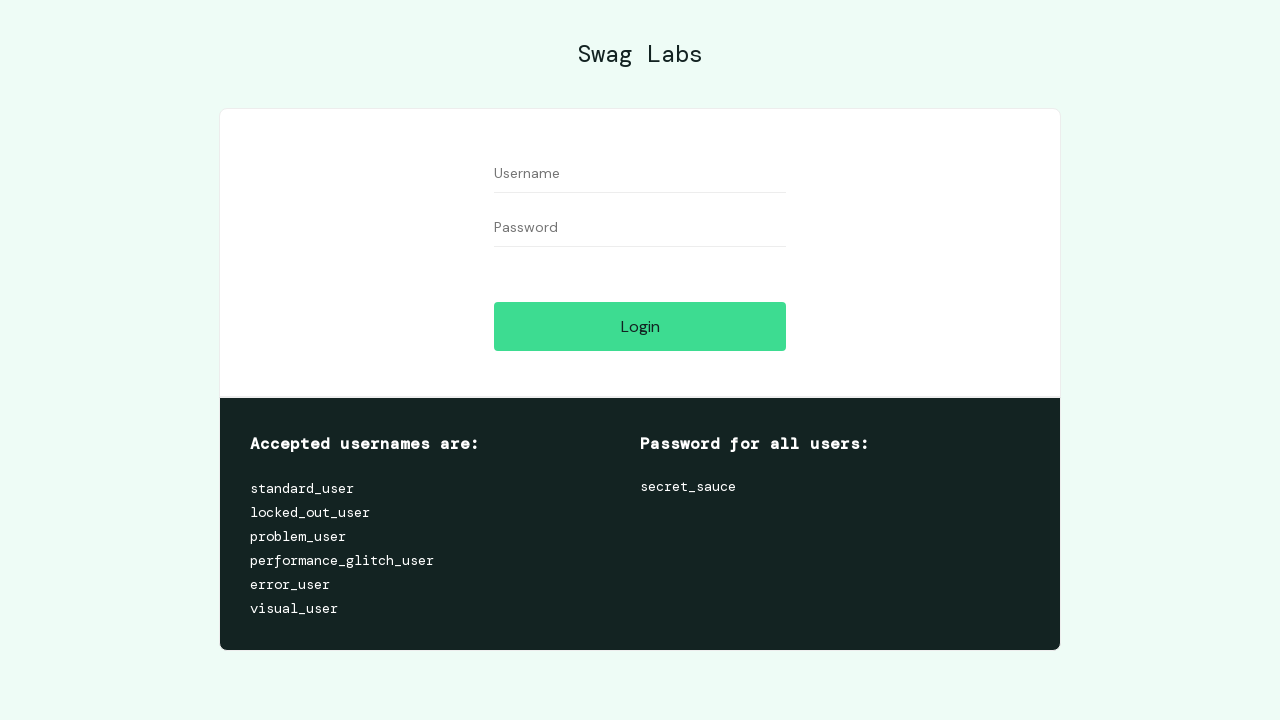

Filled username field with 'valid_user' on #user-name
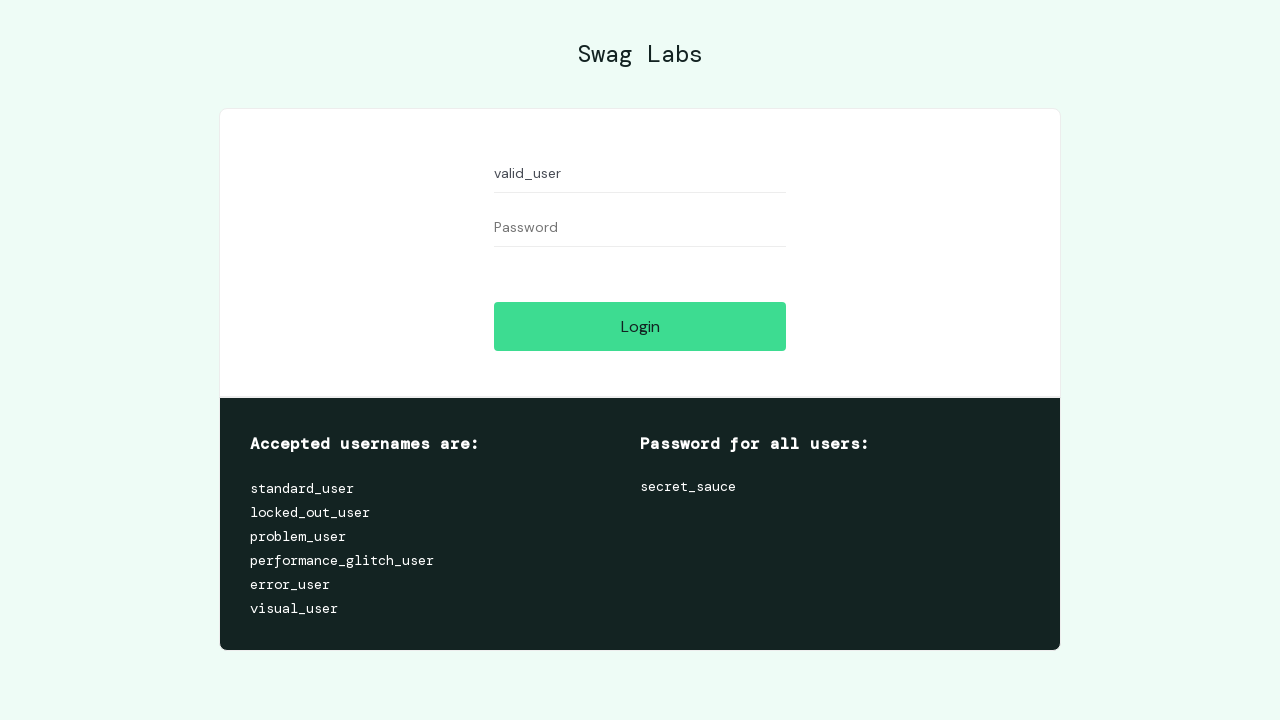

Filled password field with 'invalid_password' on #password
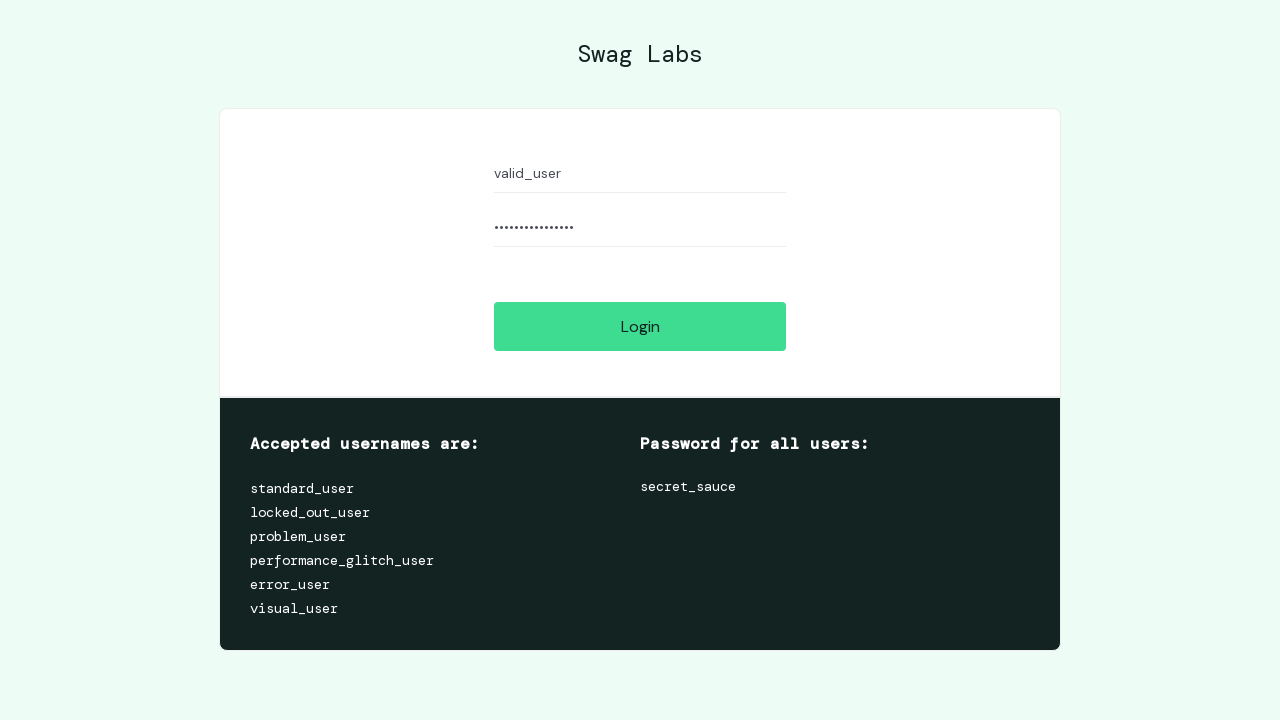

Clicked login button to submit credentials at (640, 326) on #login-button
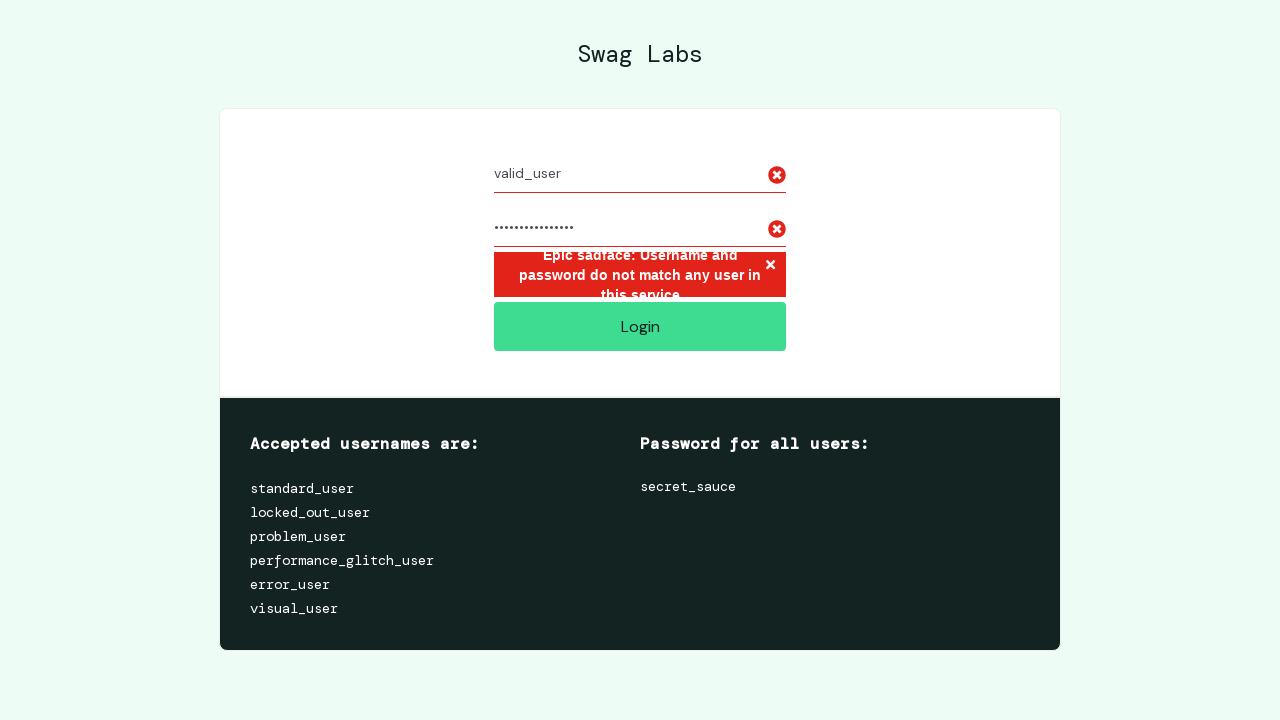

Located error message container element
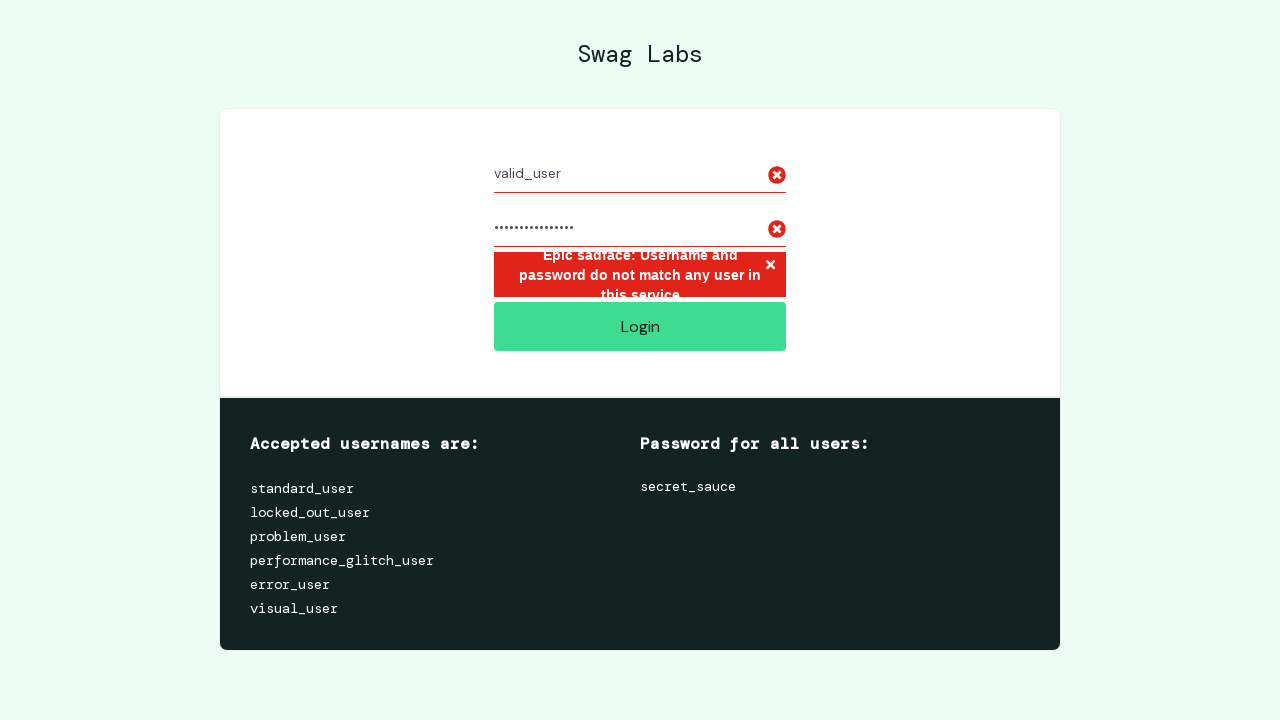

Waited for error message to appear
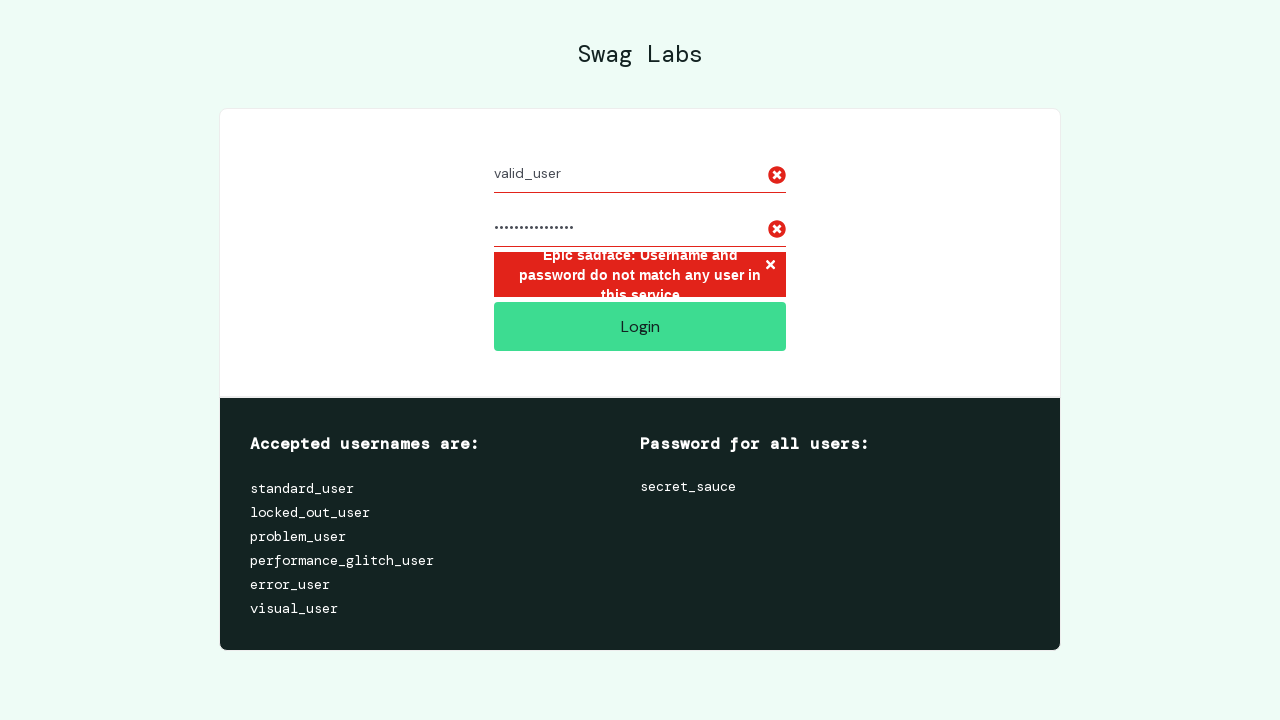

Verified error message displays 'Epic sadface: Username and password do not match any user in this service'
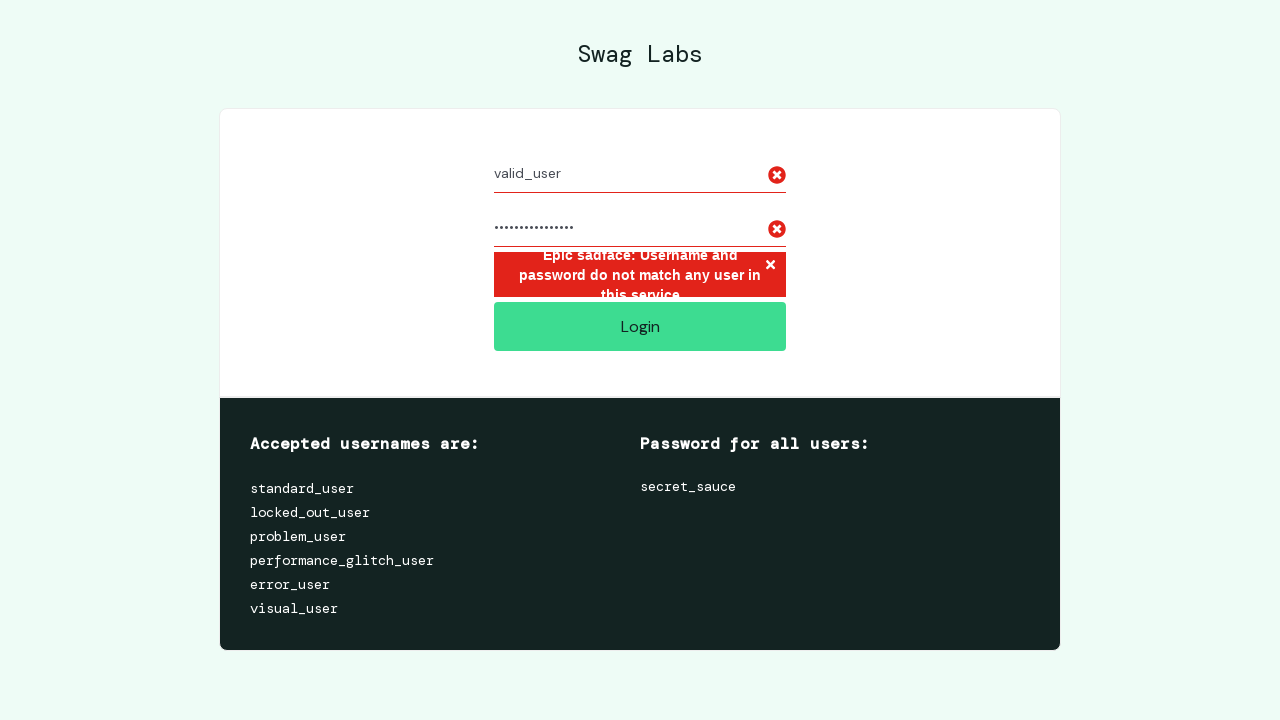

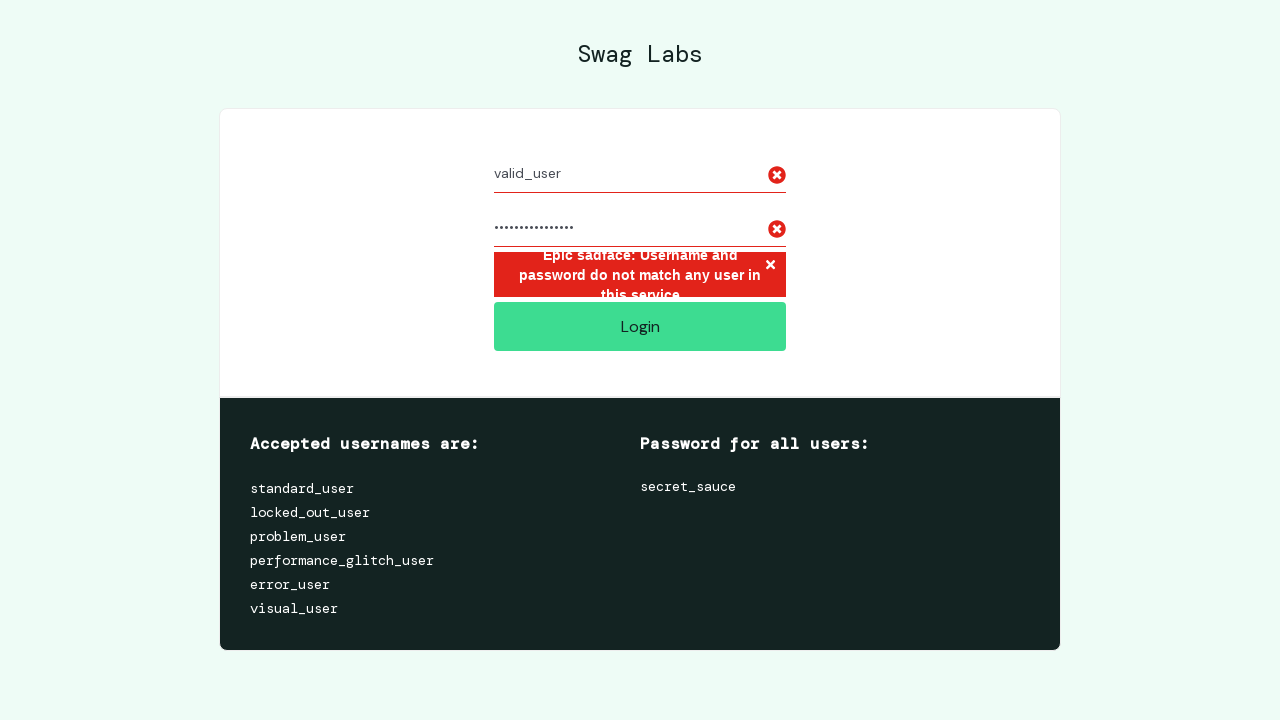